Tests viewing transactions by logging in as a demo customer and clicking the Transactions button.

Starting URL: https://www.globalsqa.com/angularJs-protractor/BankingProject/#/login

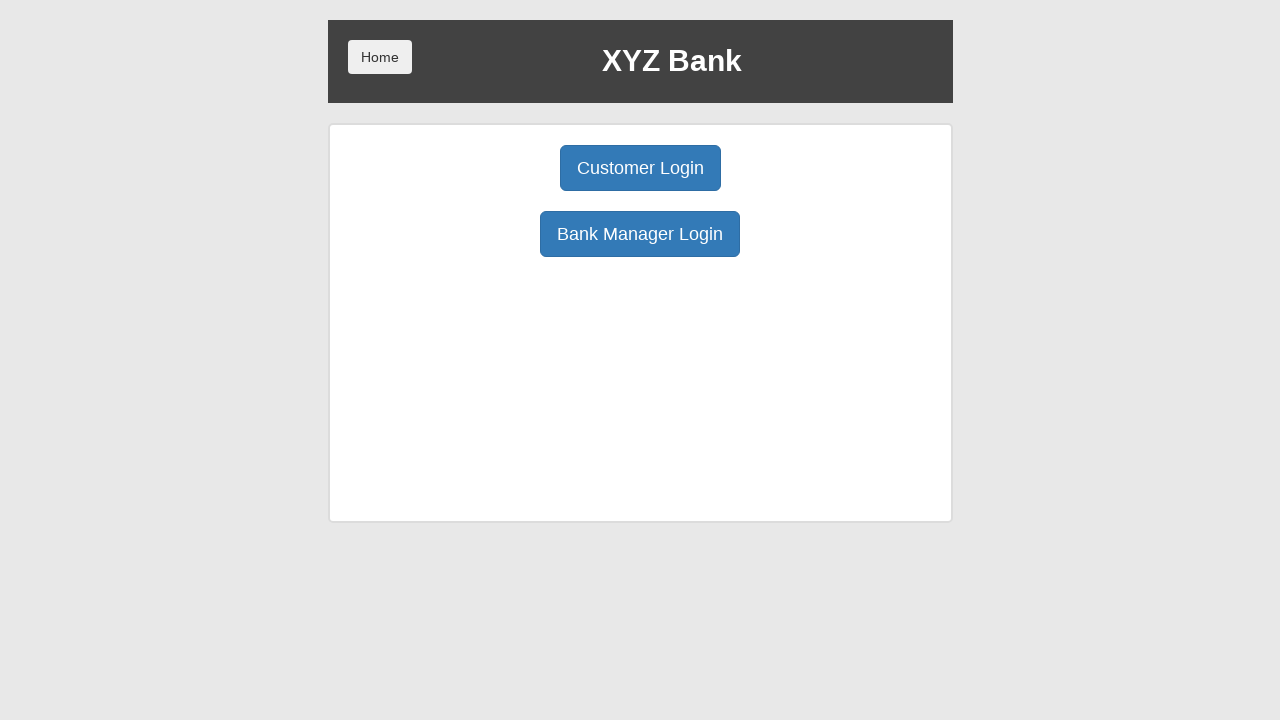

Clicked the Customer Login button at (640, 168) on xpath=/html/body/div/div/div[2]/div/div[1]/div[1]/button
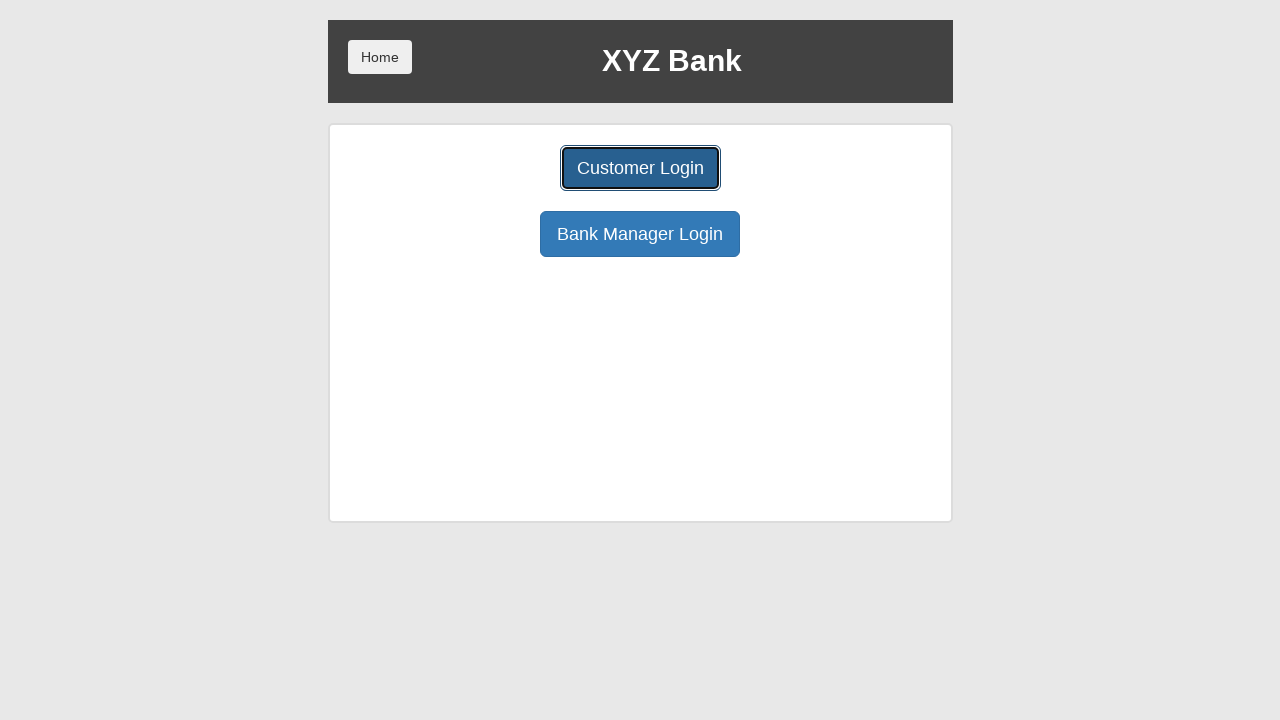

Selected demo customer from user dropdown on #userSelect
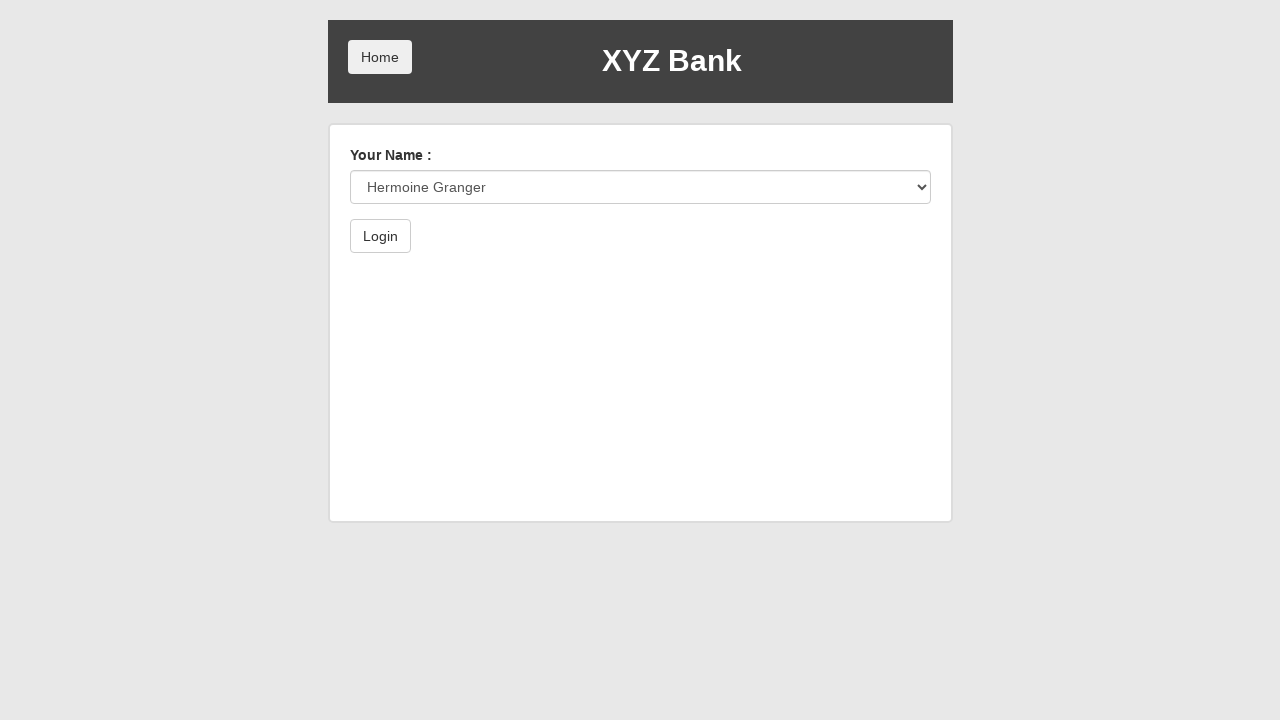

Clicked the Login button to authenticate at (380, 236) on xpath=/html/body/div/div/div[2]/div/form/button
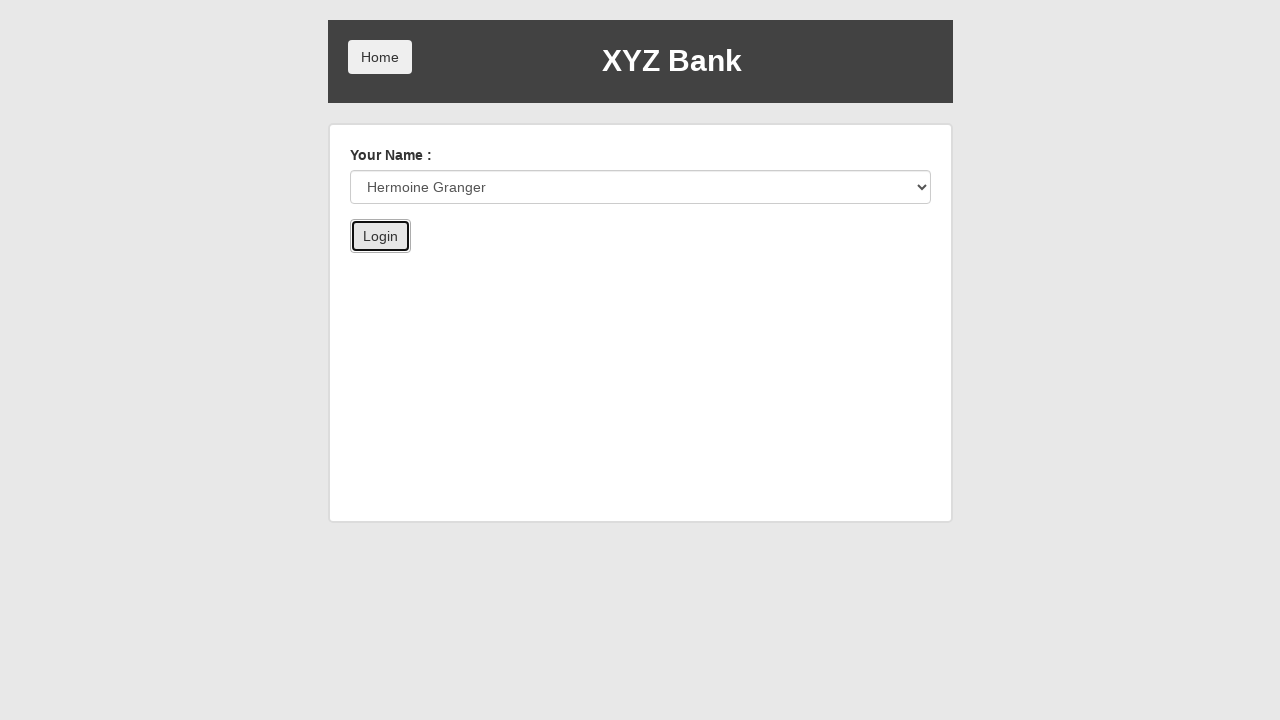

Transactions button loaded
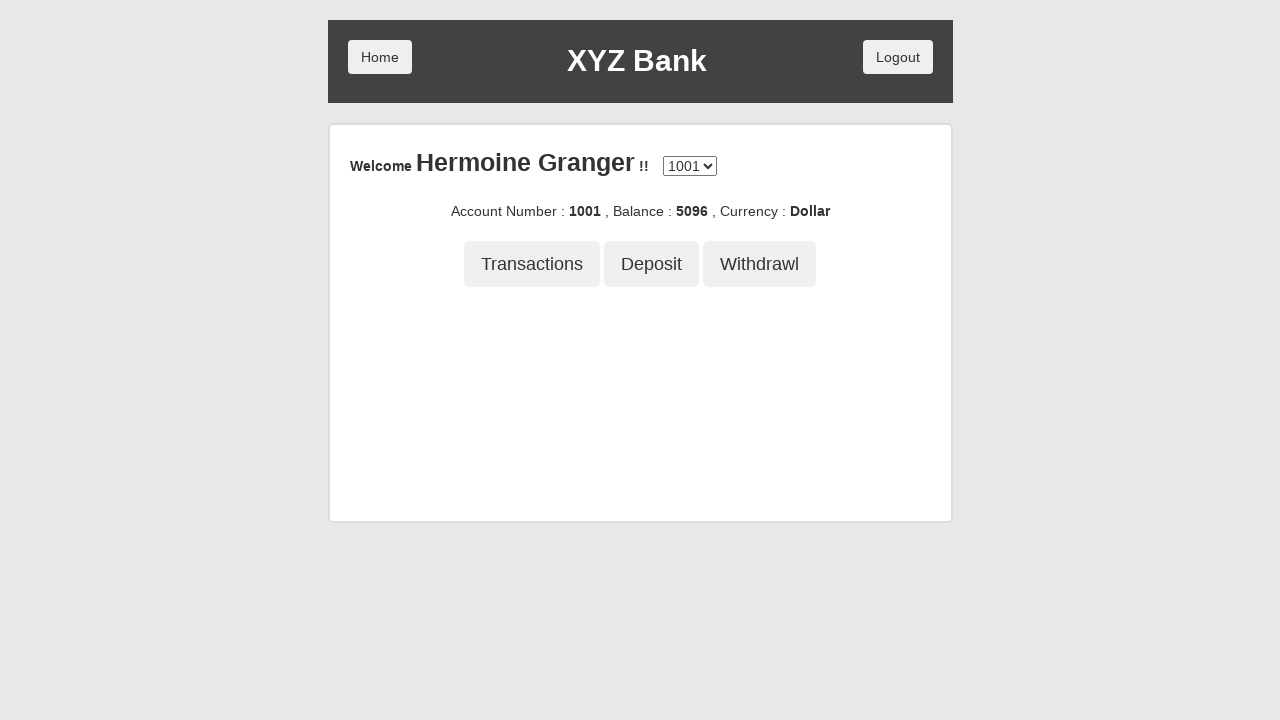

Clicked the Transactions button to view transaction history at (532, 264) on xpath=/html/body/div/div/div[2]/div/div[3]/button[1]
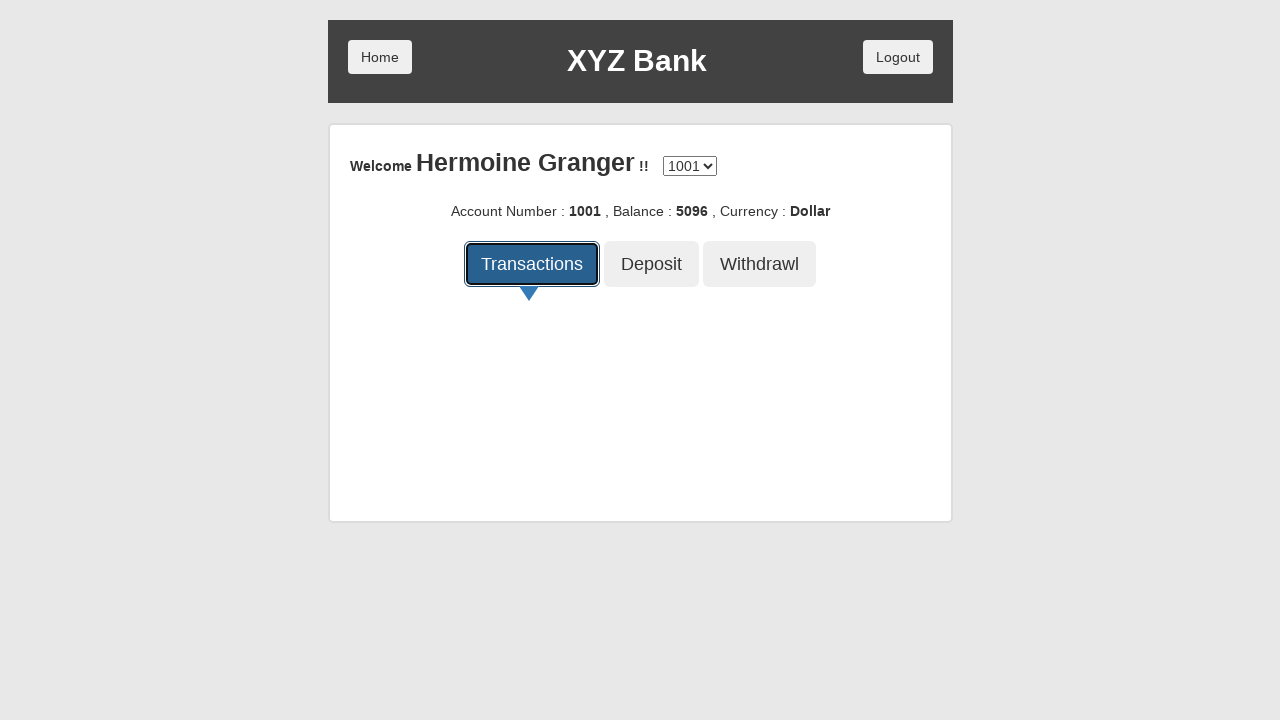

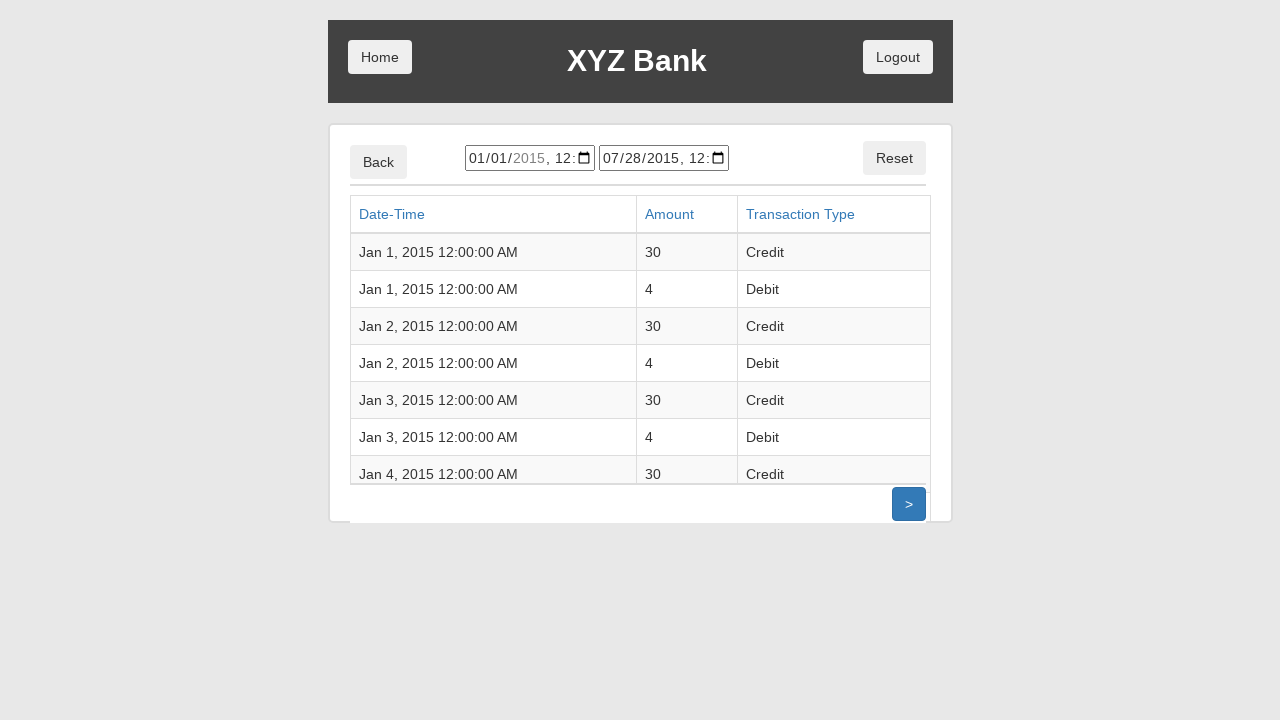